Tests window switching functionality by clicking a link that opens a new window, switching to it, and verifying the text content

Starting URL: https://the-internet.herokuapp.com/windows

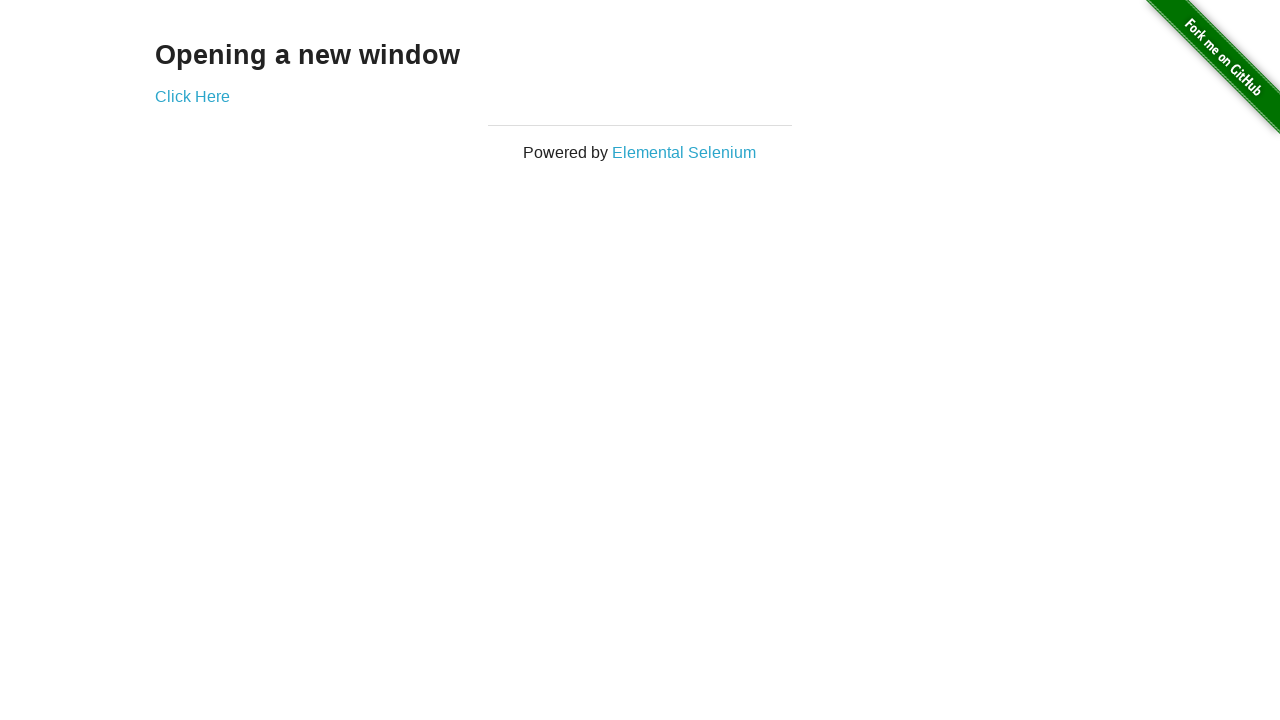

Clicked 'Click Here' link to open new window at (192, 96) on a:has-text('Click Here')
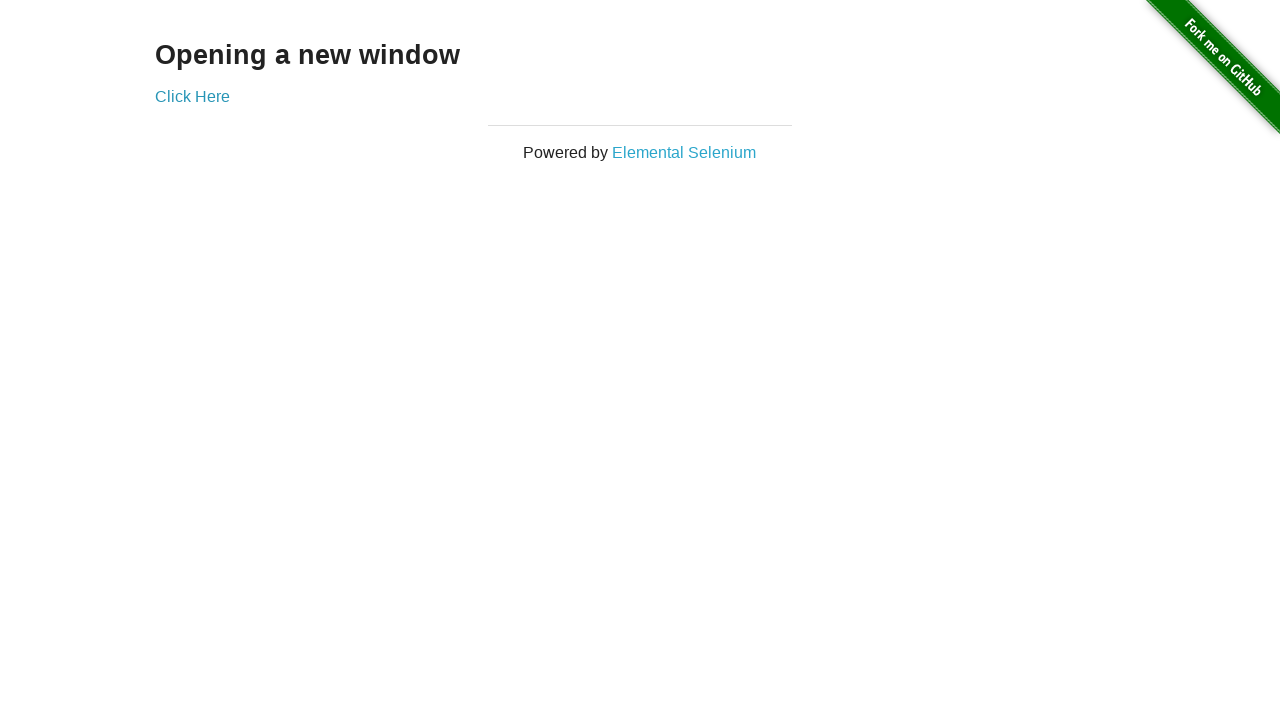

New window opened and captured
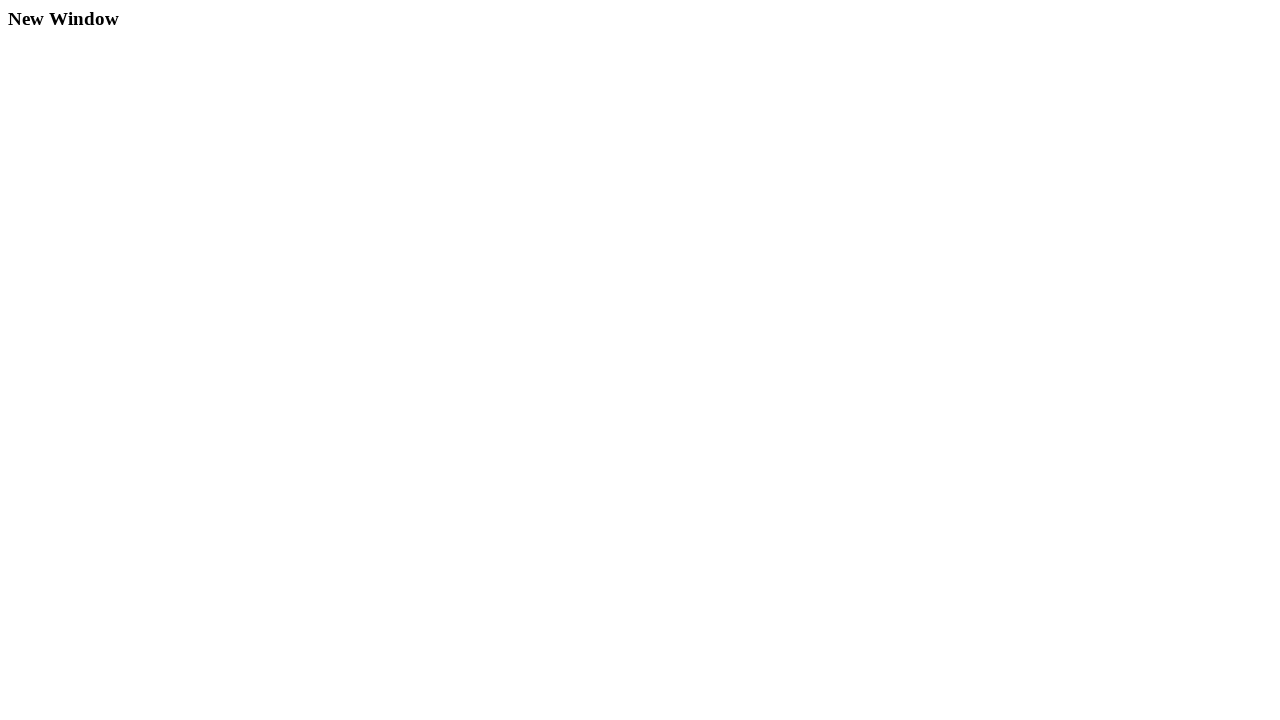

New window page fully loaded
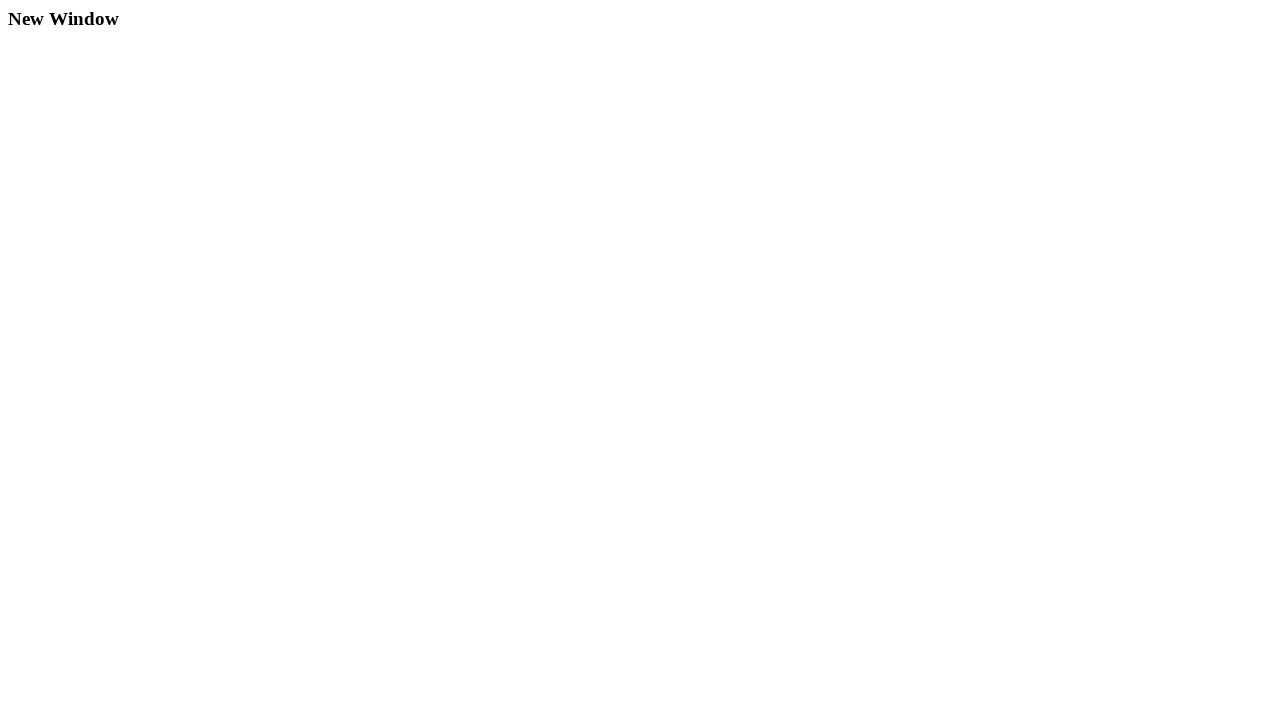

Retrieved heading text: 'New Window'
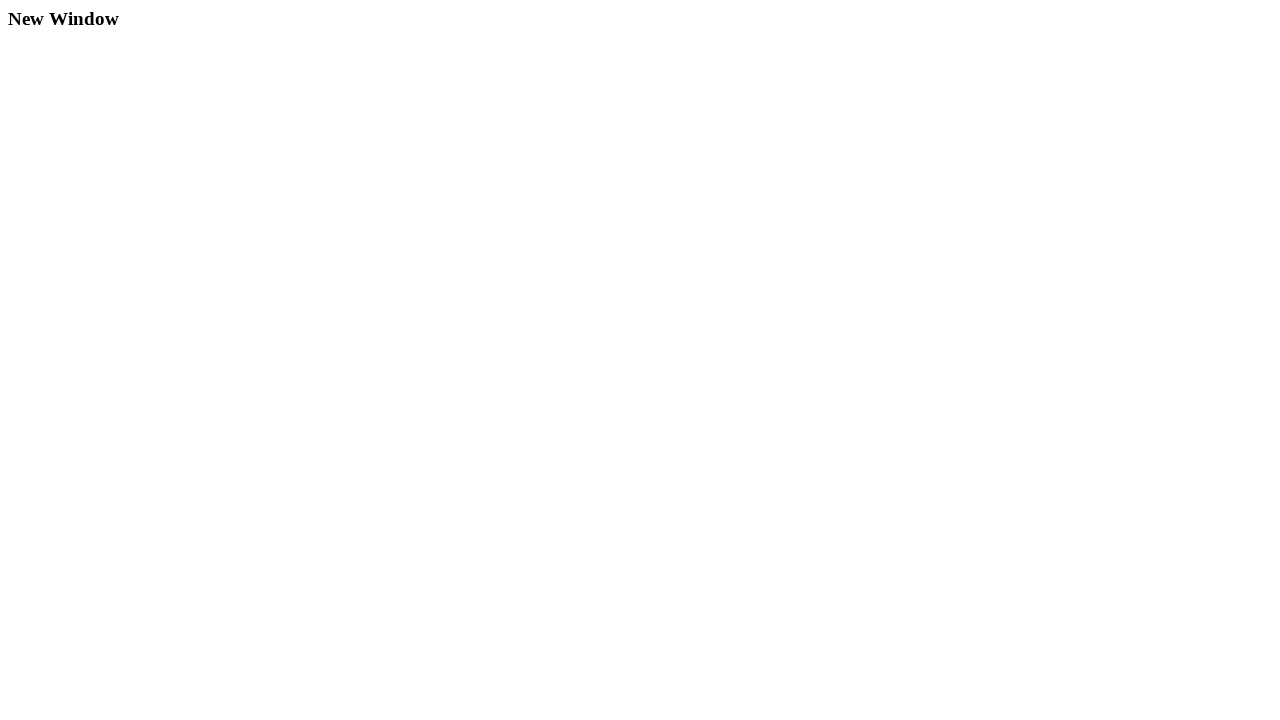

Verified heading text is 'New Window'
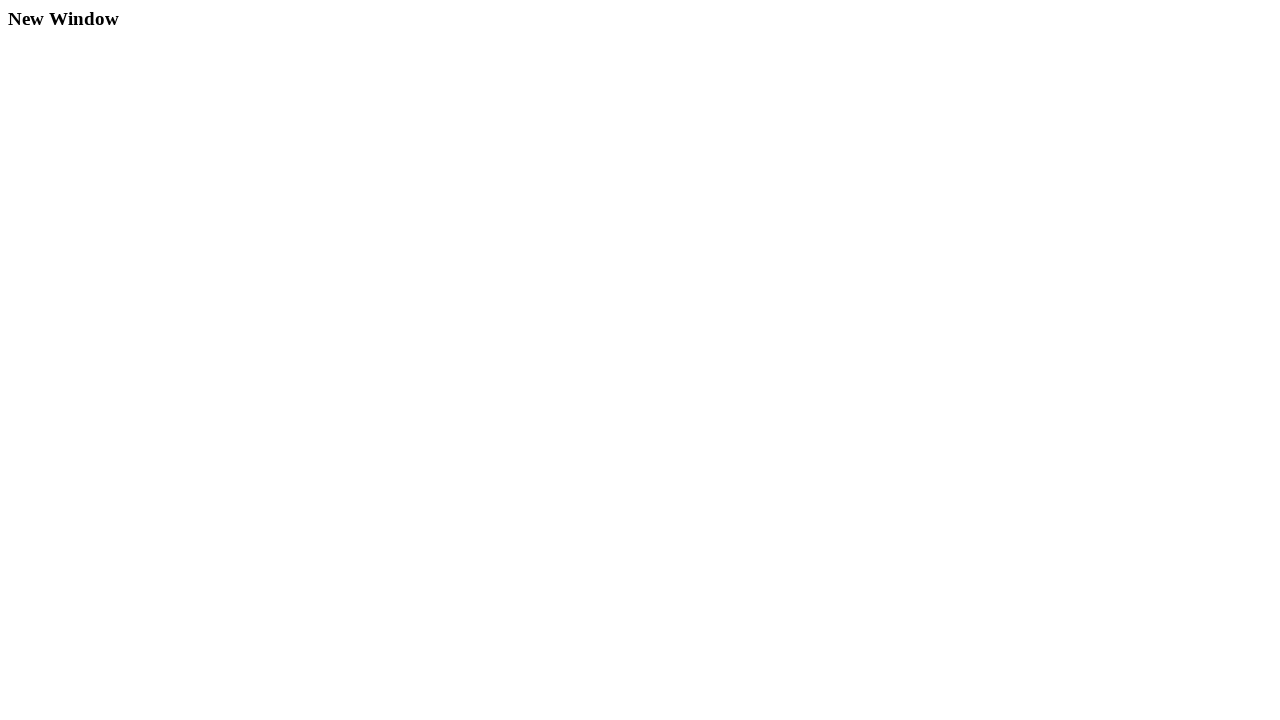

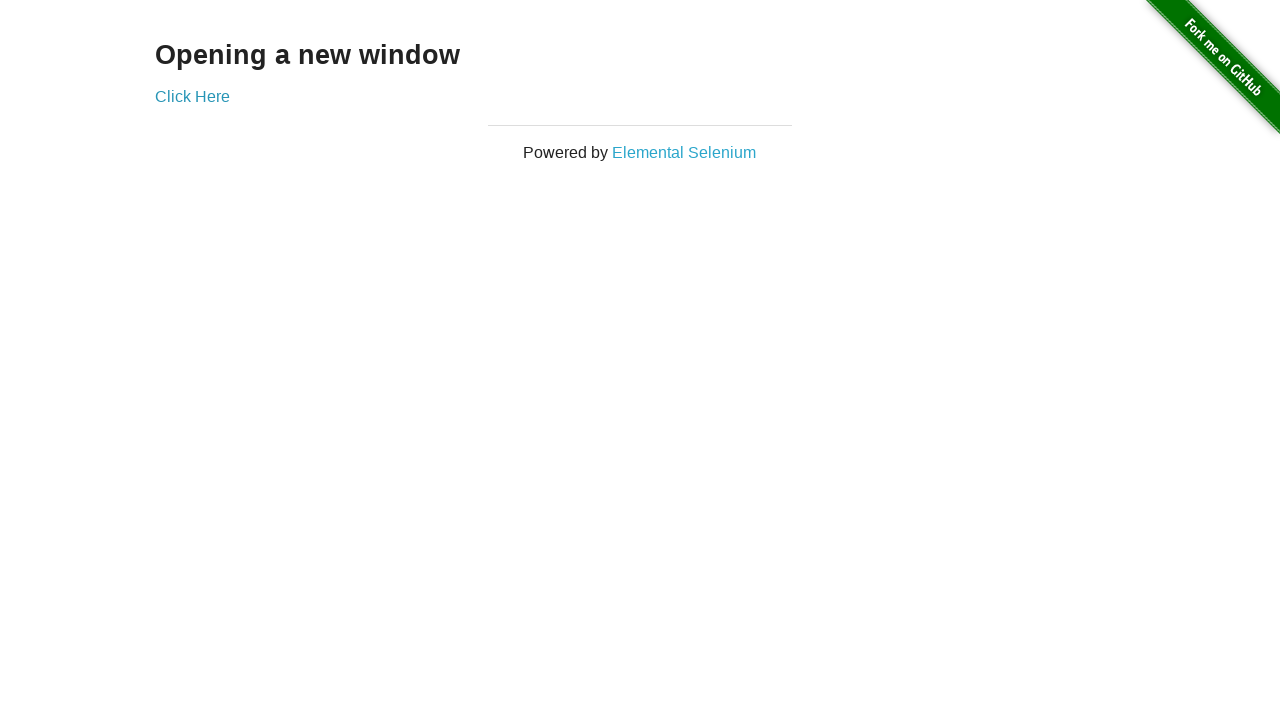